Verifies that the page title is "OrangeHRM" on the OrangeHRM demo site

Starting URL: https://opensource-demo.orangehrmlive.com/web/index.php/auth/login

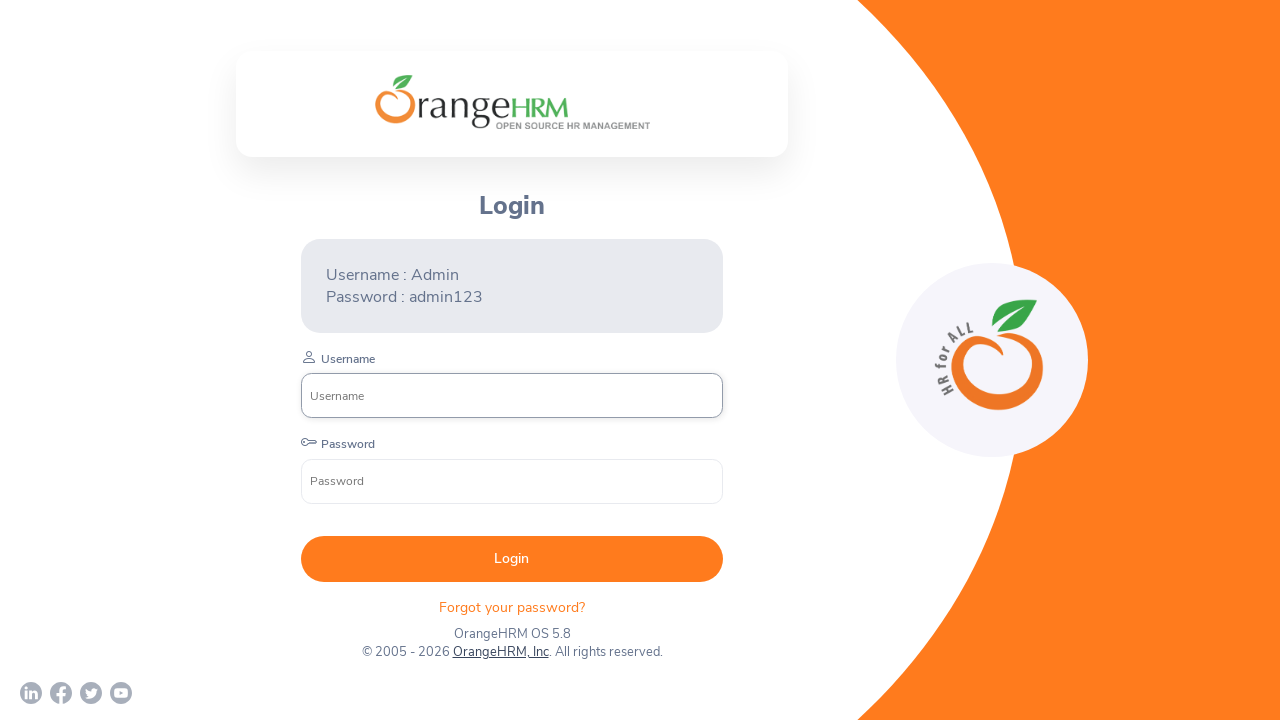

Navigated to OrangeHRM login page
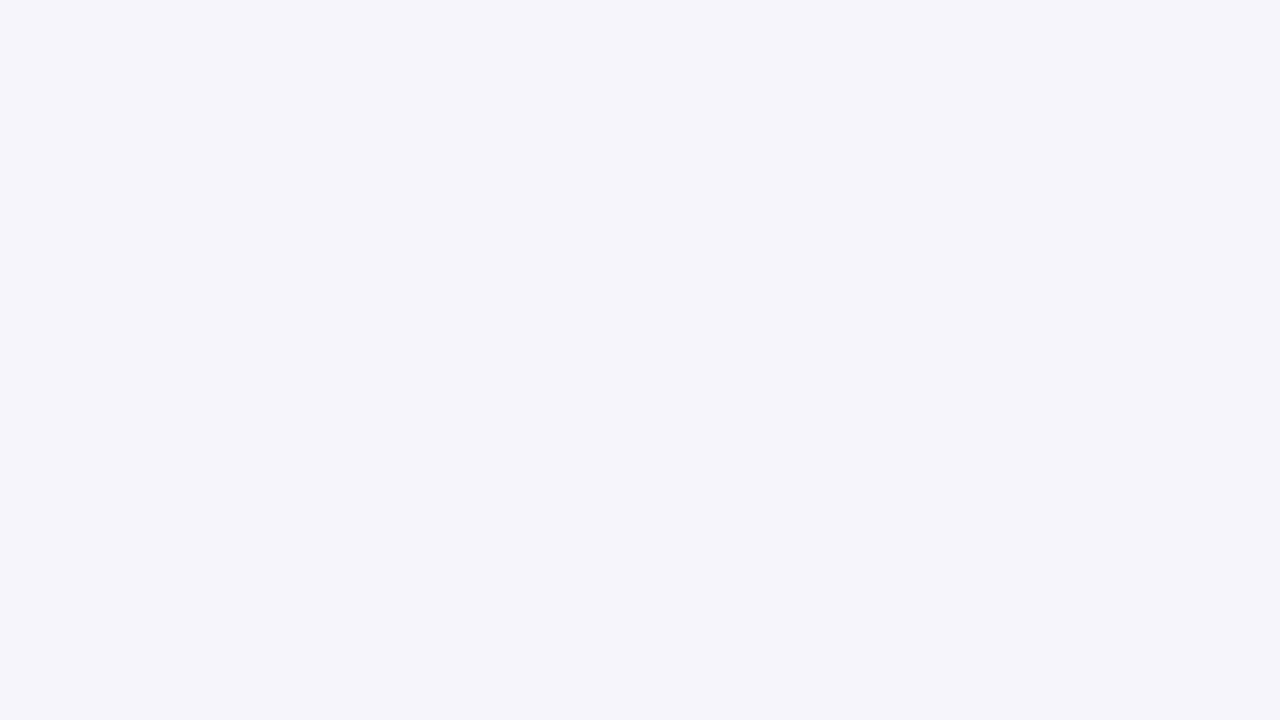

Verified page title is 'OrangeHRM'
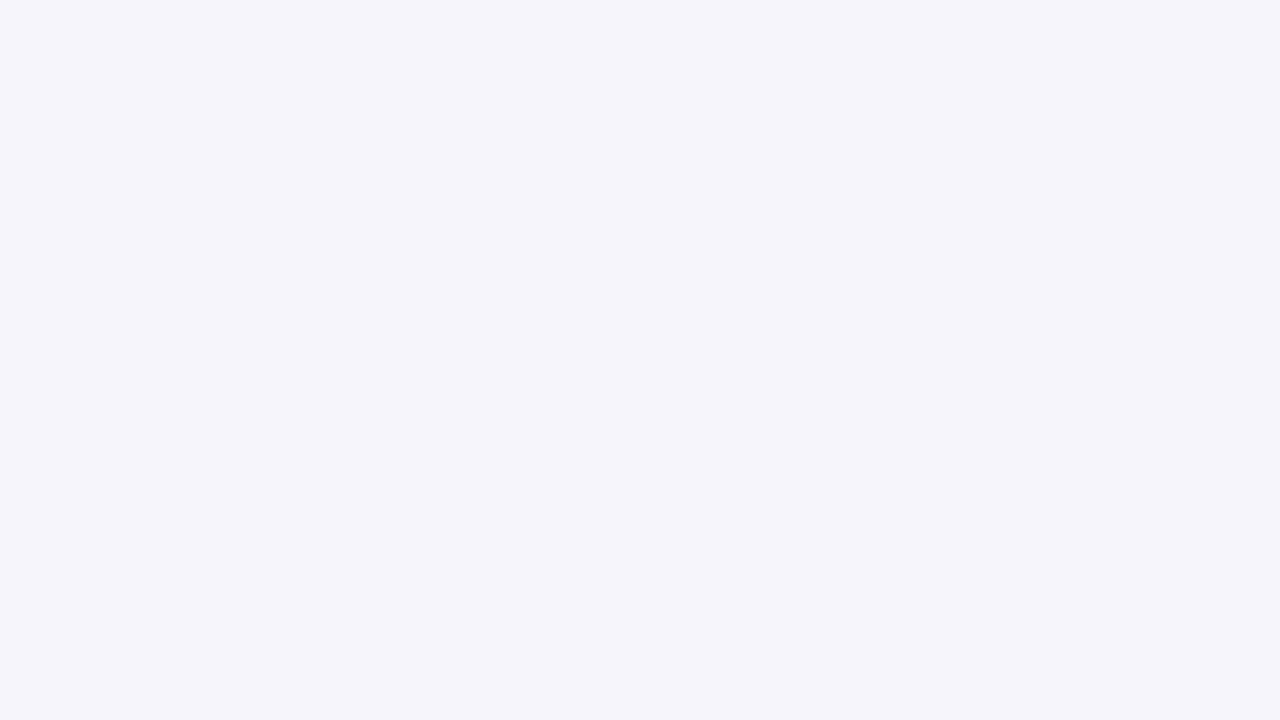

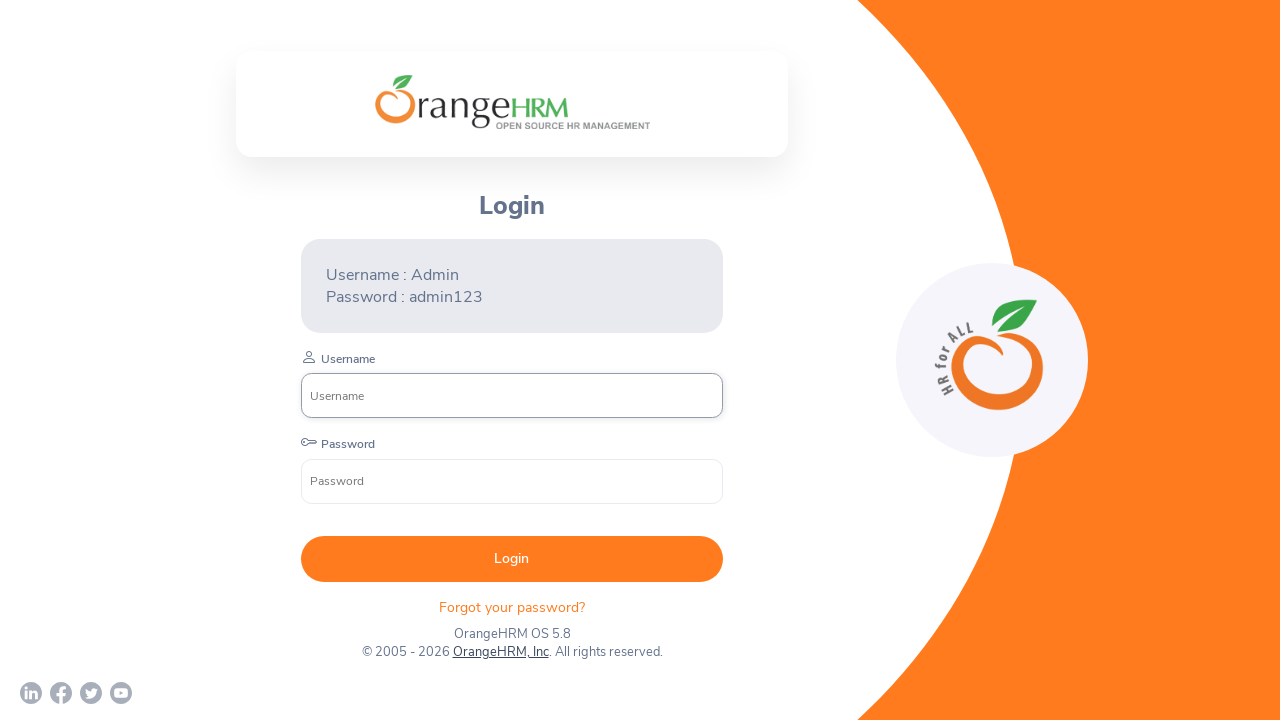